Fills out a practice form with personal details including first name, last name, email, gender selection, phone number, hobbies checkbox, and current address on DemoQA's automation practice form.

Starting URL: https://demoqa.com/automation-practice-form

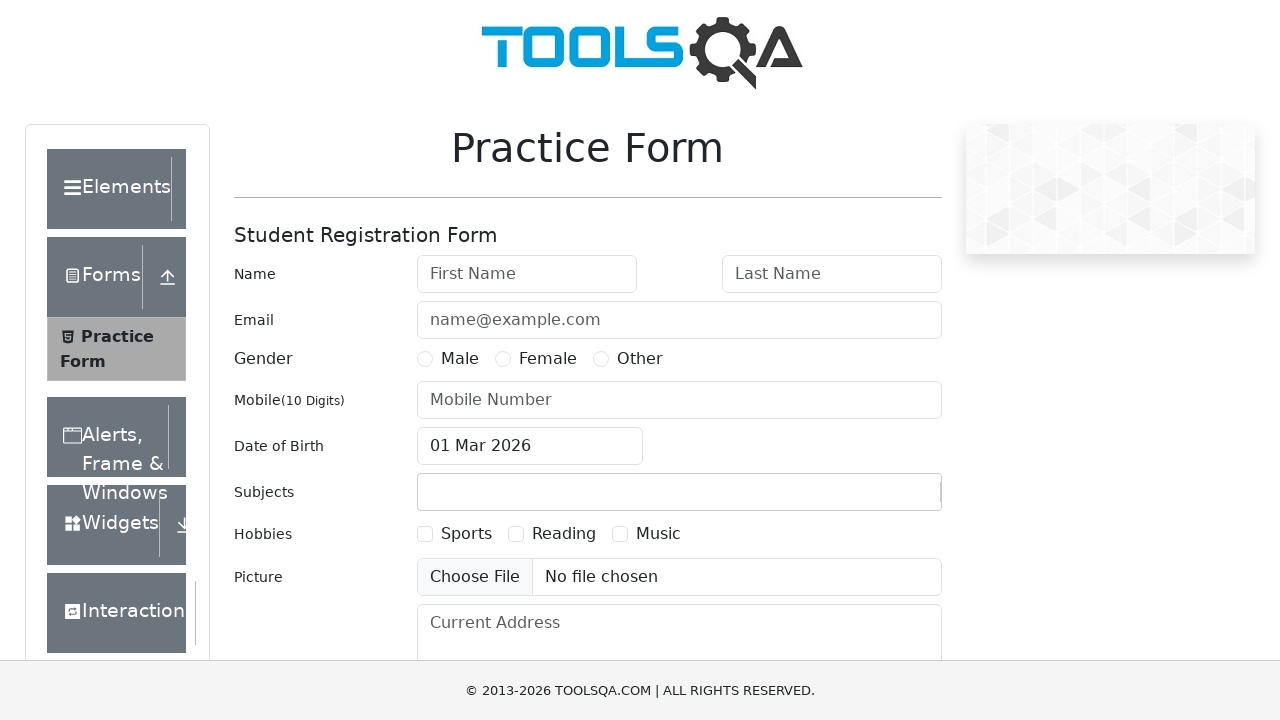

Filled first name with 'Sri' on input#firstName
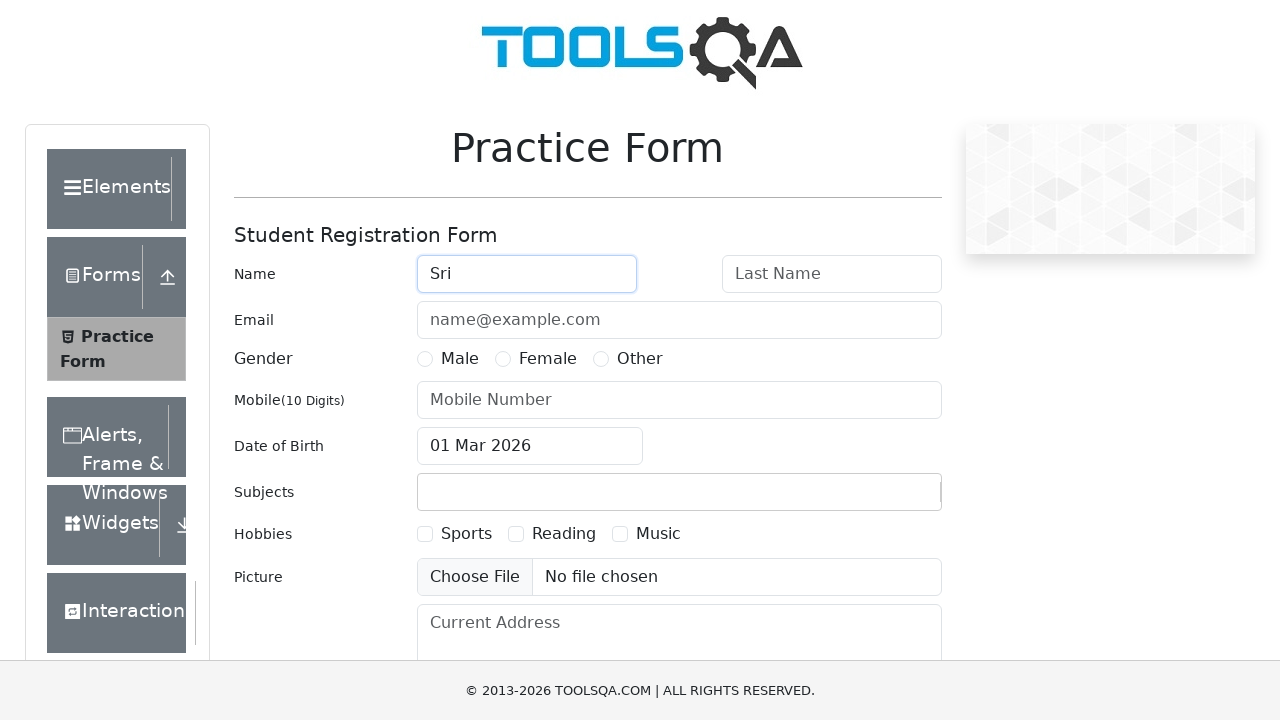

Filled last name with 'L' on input#lastName
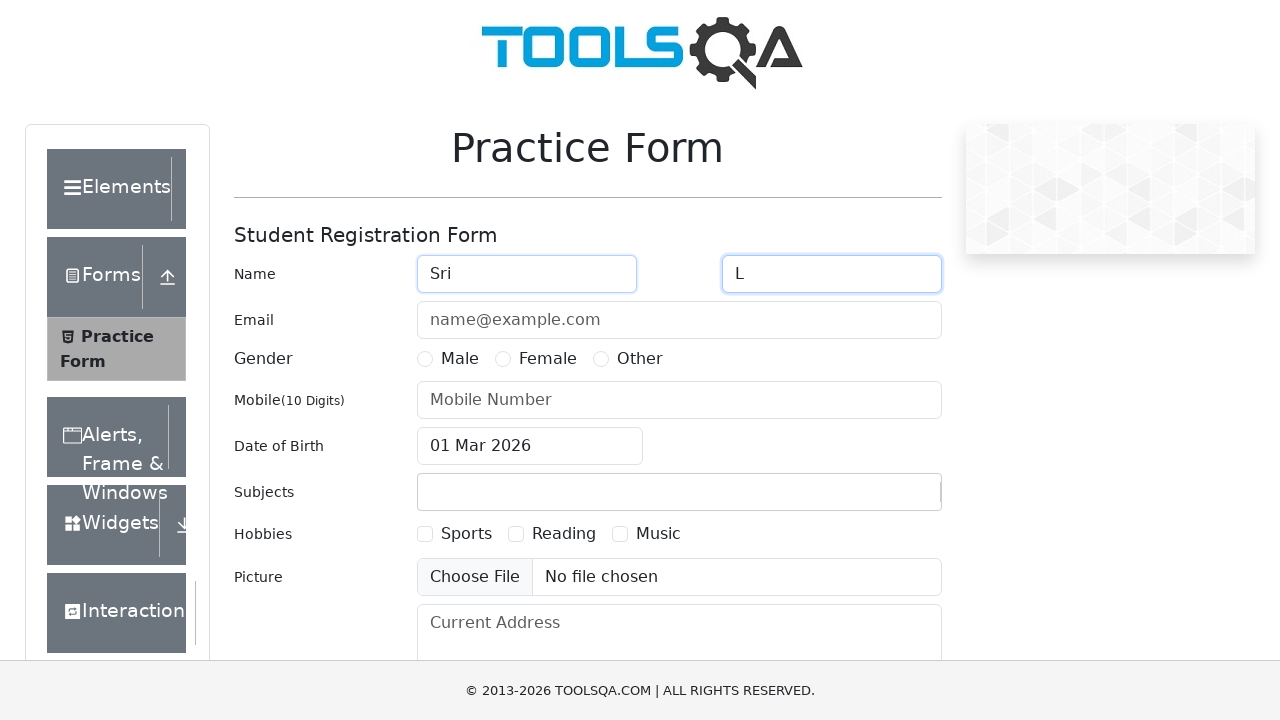

Filled email with 'paru@gmail.com' on input#userEmail
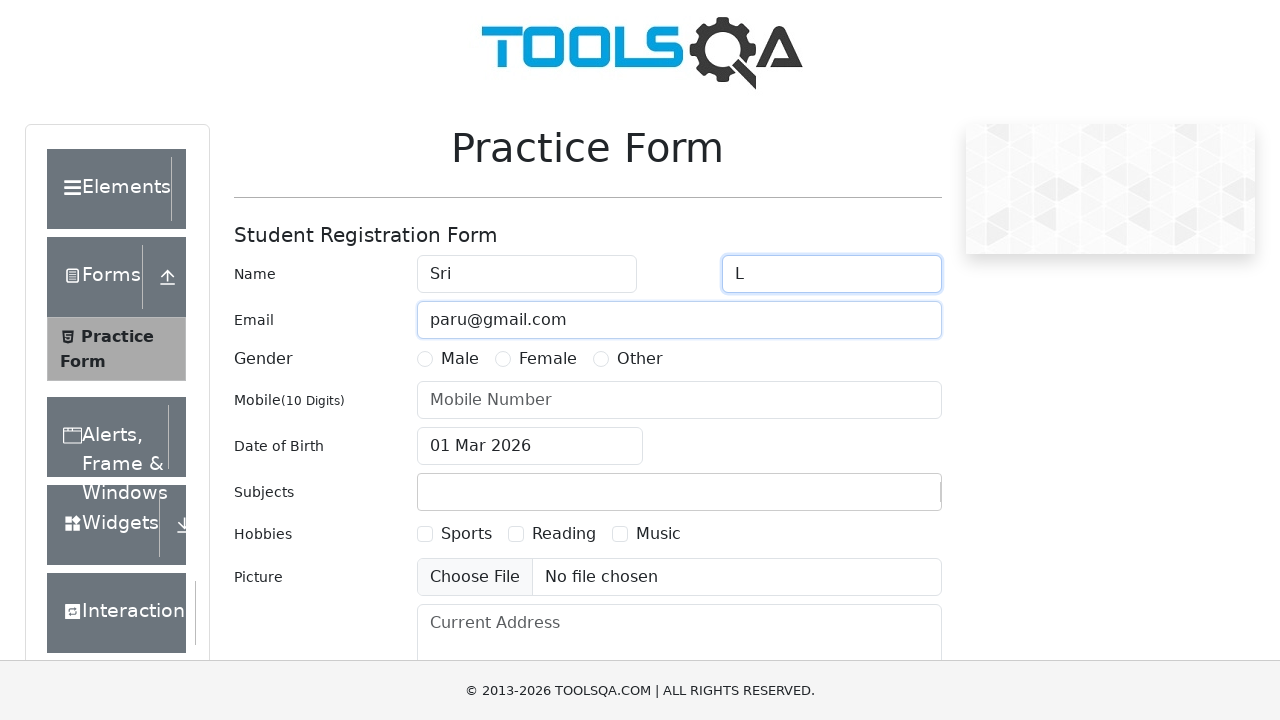

Selected Male gender option at (460, 359) on label[for='gender-radio-1']
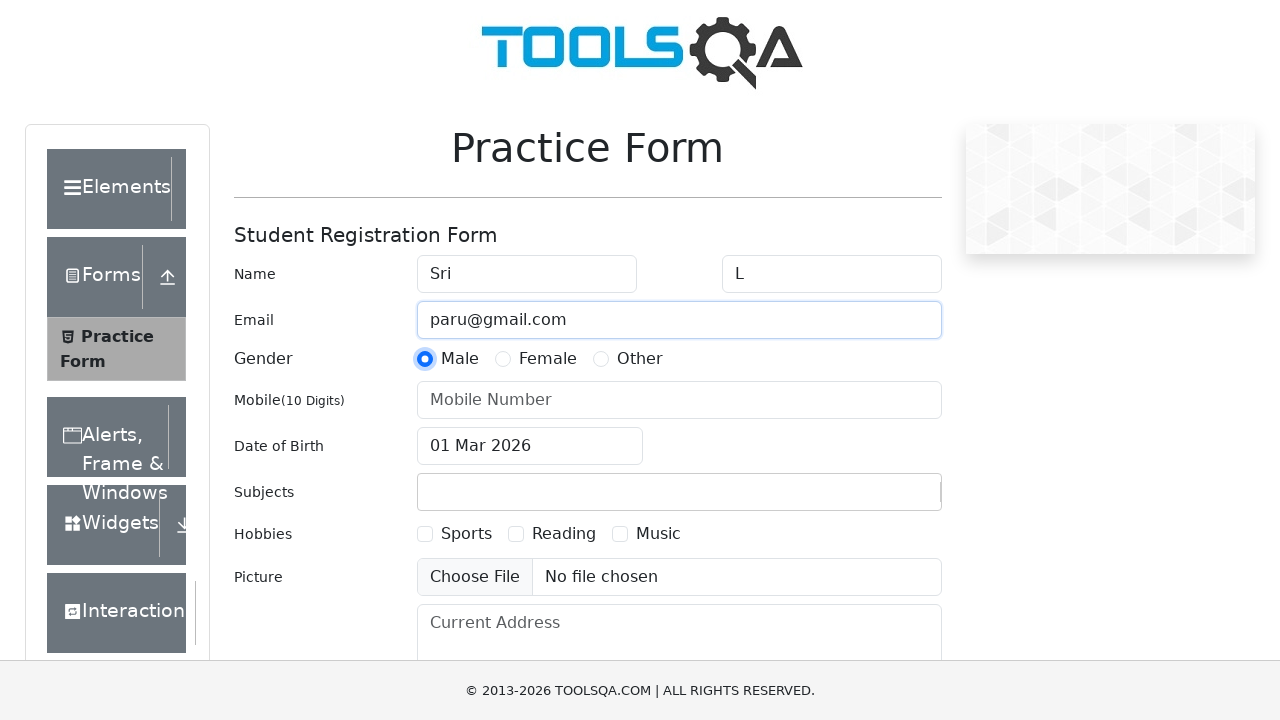

Filled phone number with '2032232565' on input#userNumber
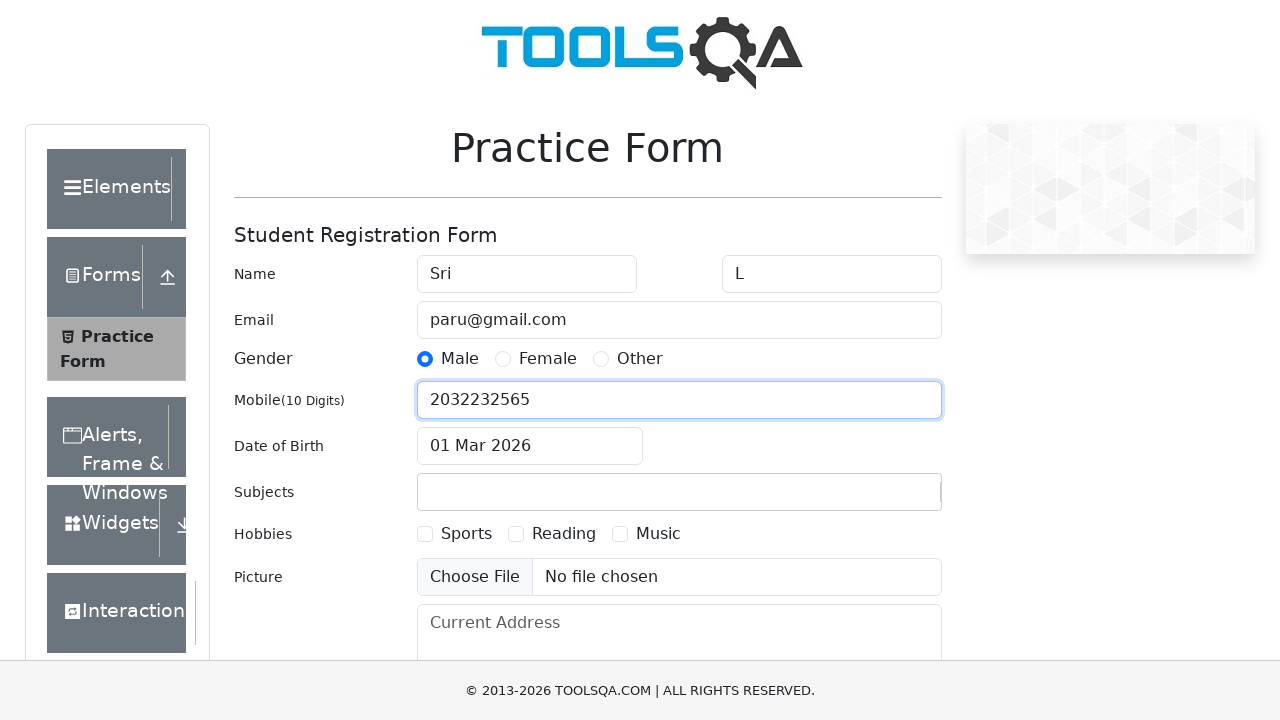

Scrolled down 350px to reveal more form fields
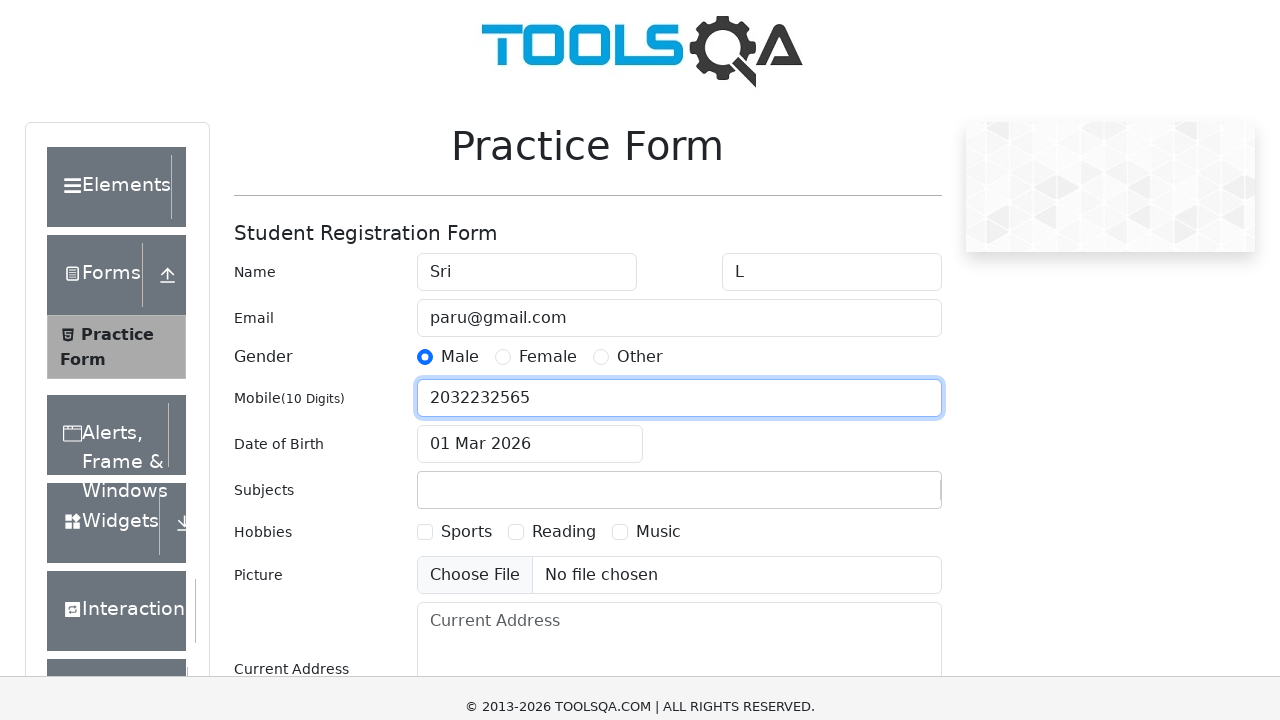

Checked Sports hobby checkbox at (466, 206) on label[for='hobbies-checkbox-1']
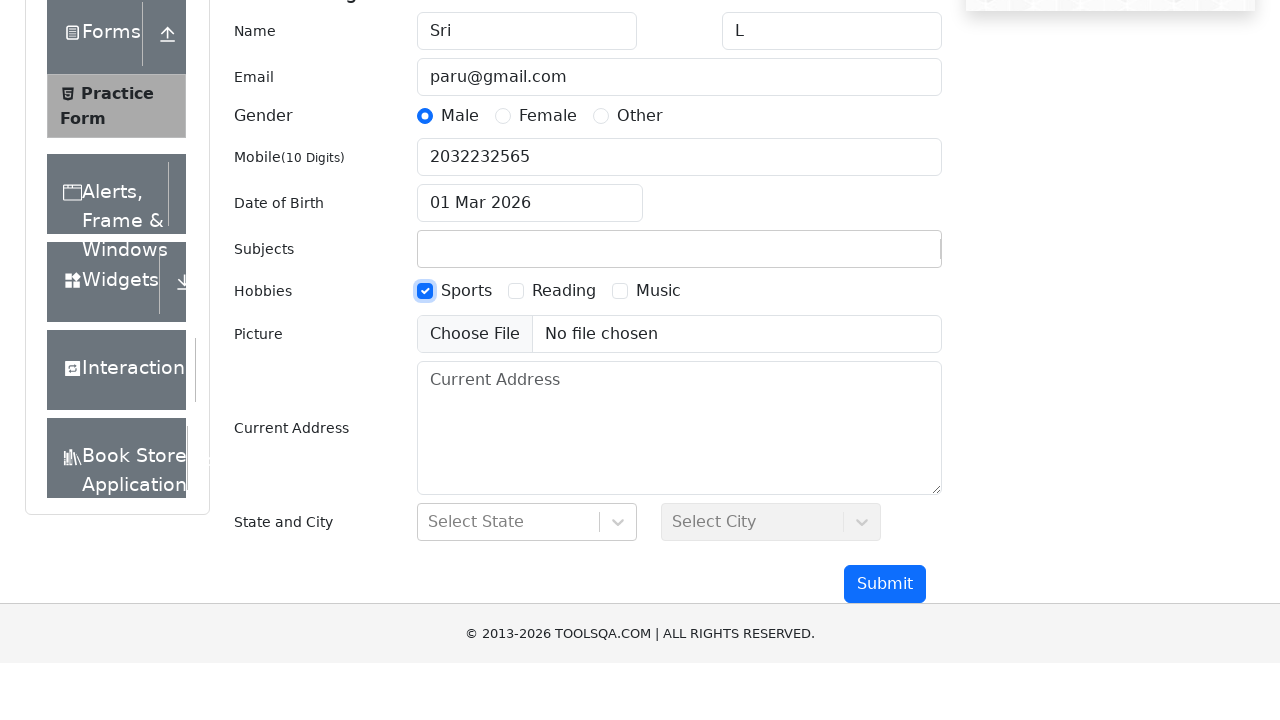

Filled current address with 'HYD' on textarea#currentAddress
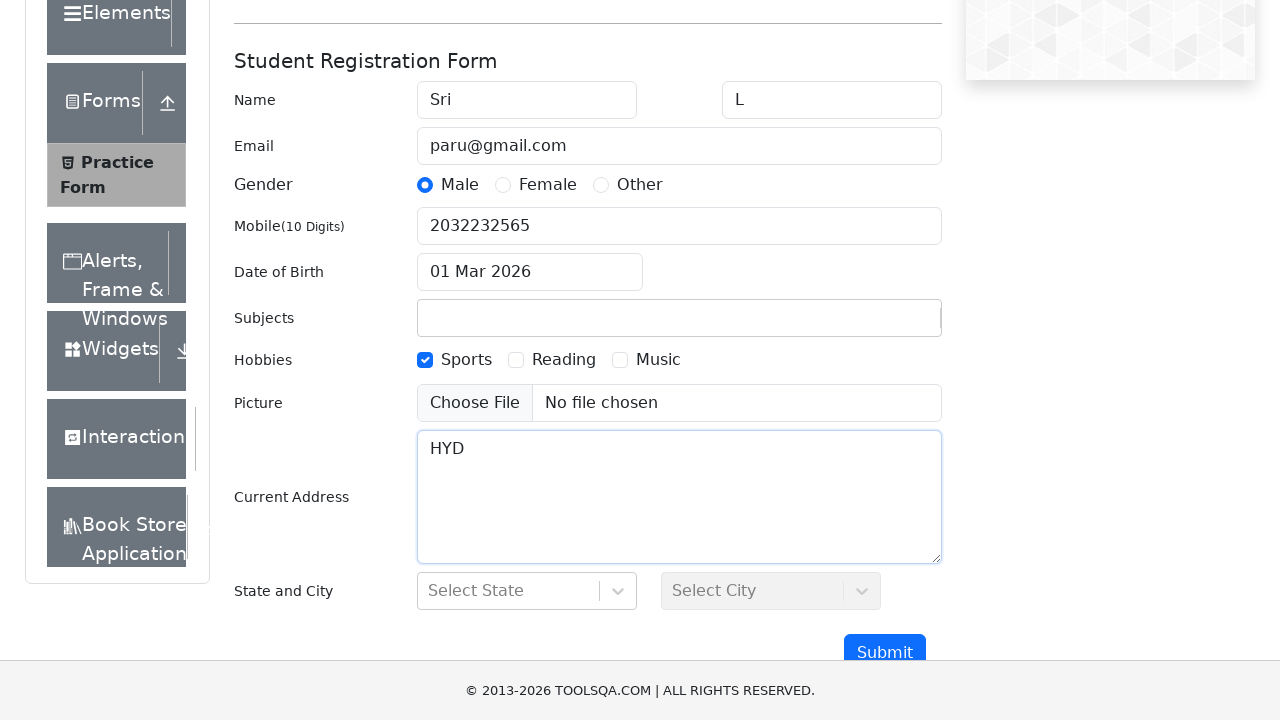

Scrolled down another 350px
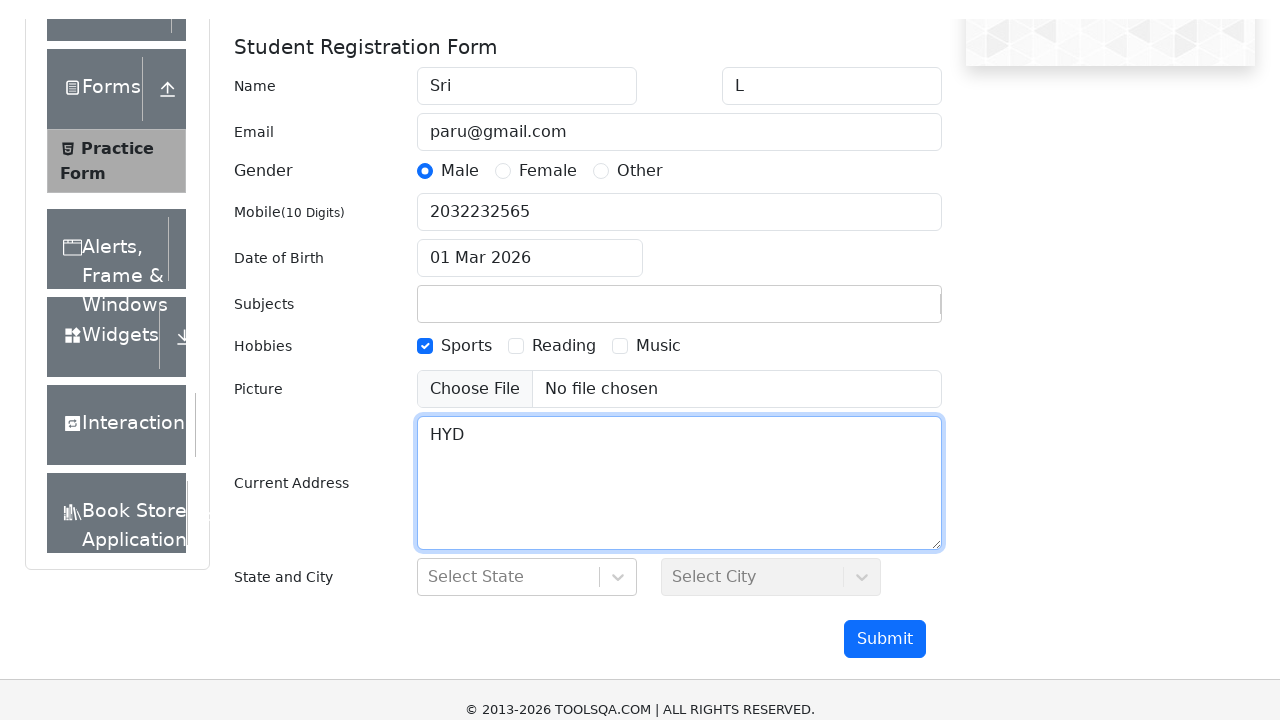

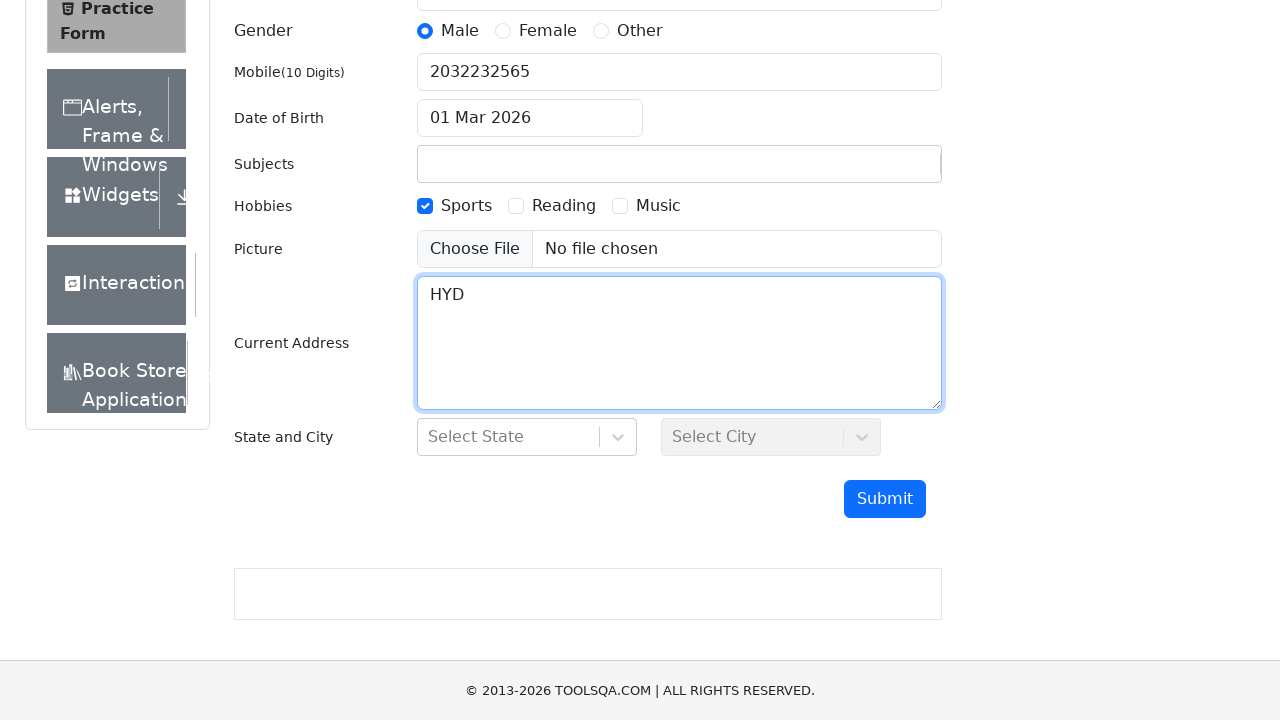